Tests Delete key press on the keyboard testing page

Starting URL: https://the-internet.herokuapp.com/key_presses?

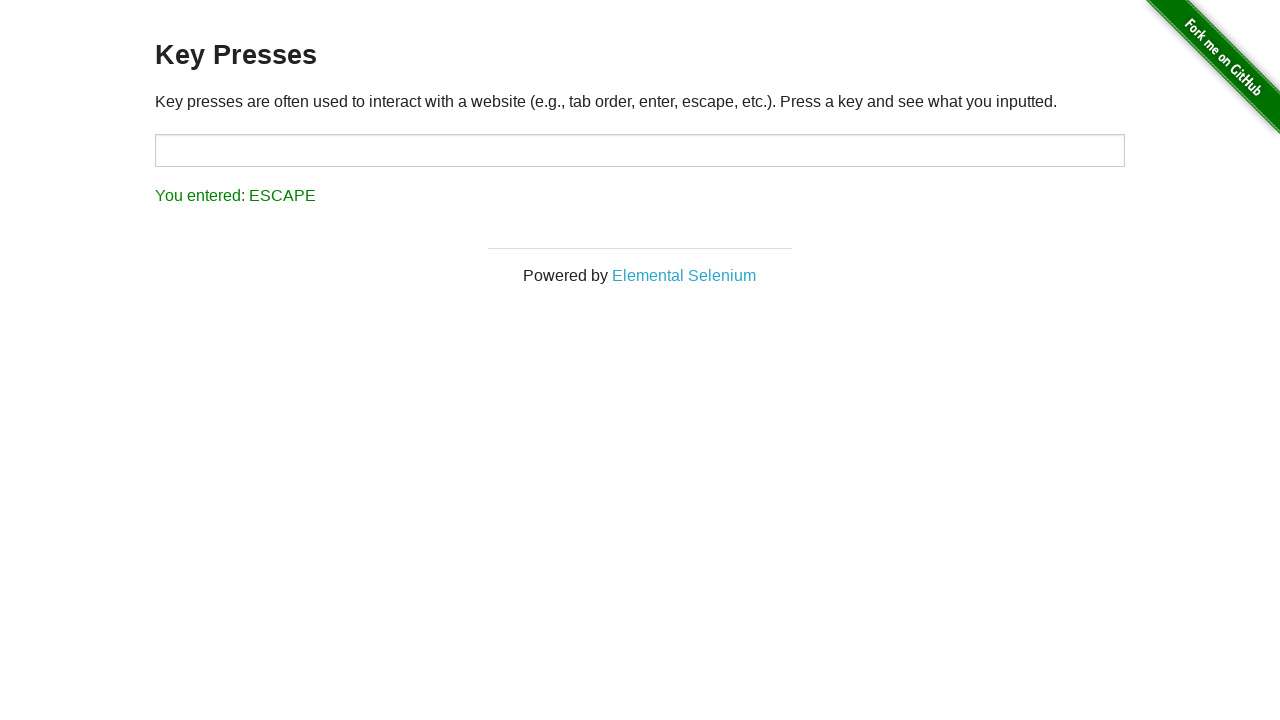

Navigated to keyboard testing page
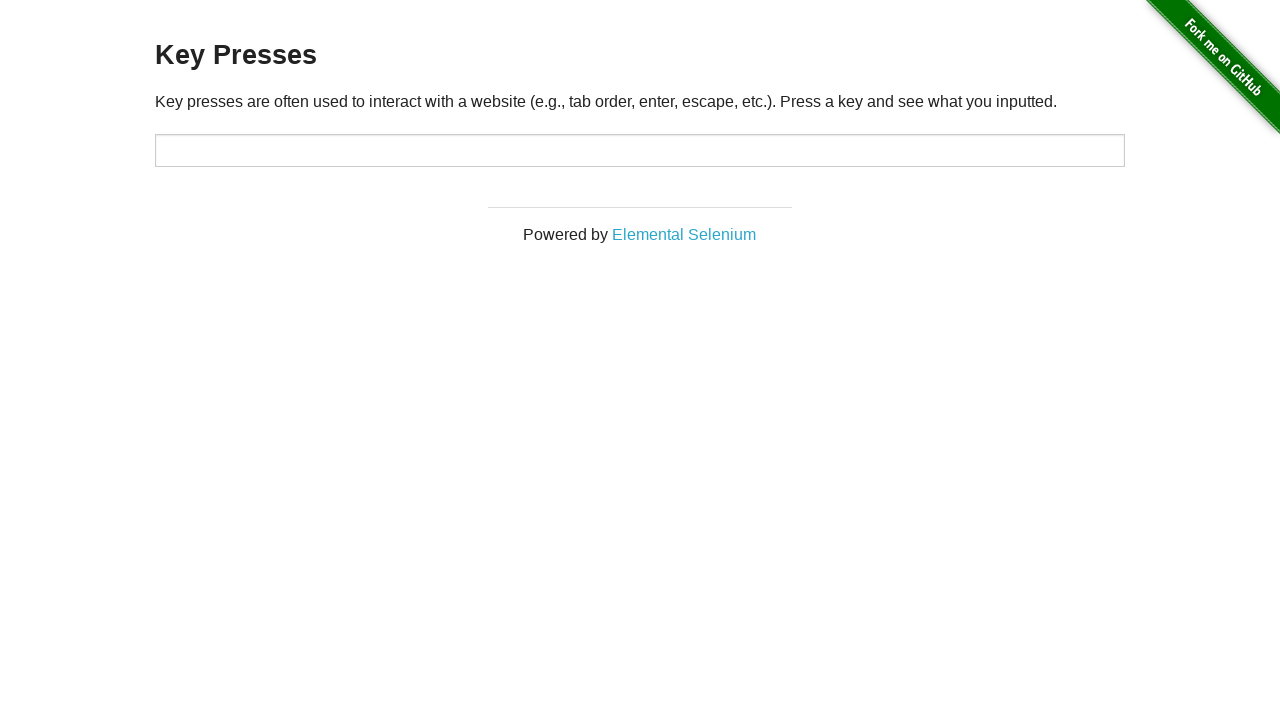

Pressed Delete key on keyboard
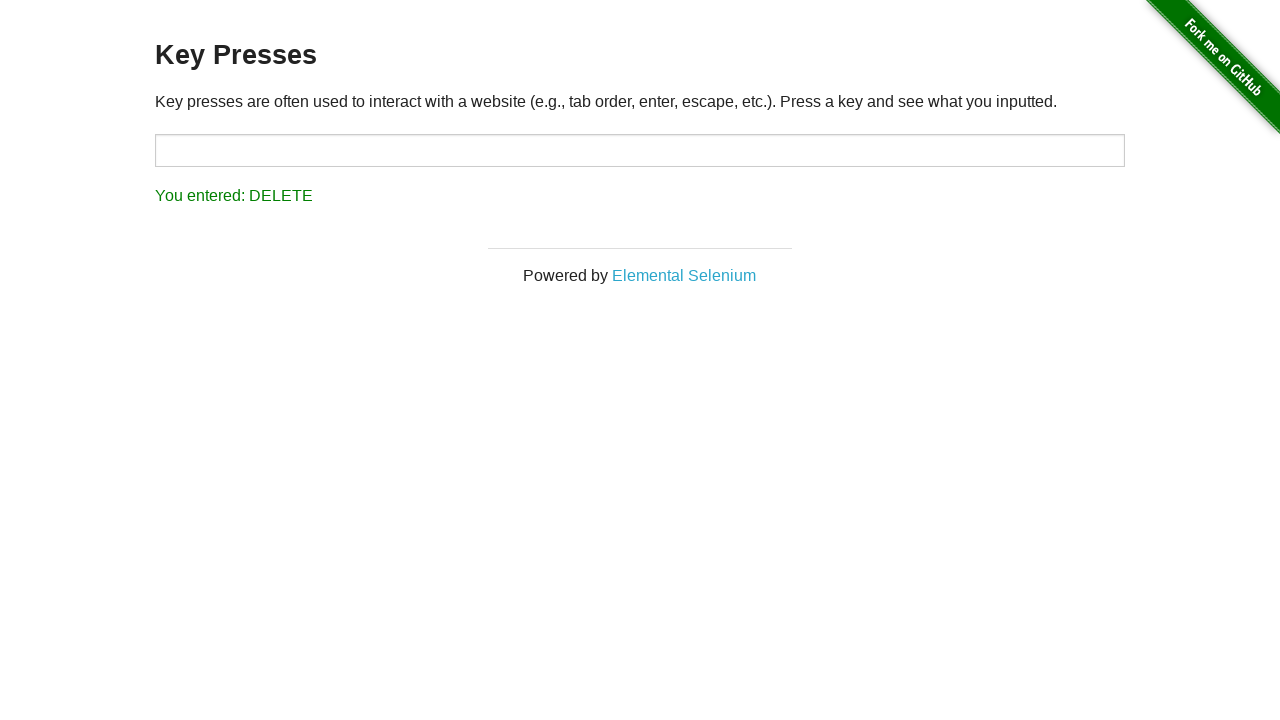

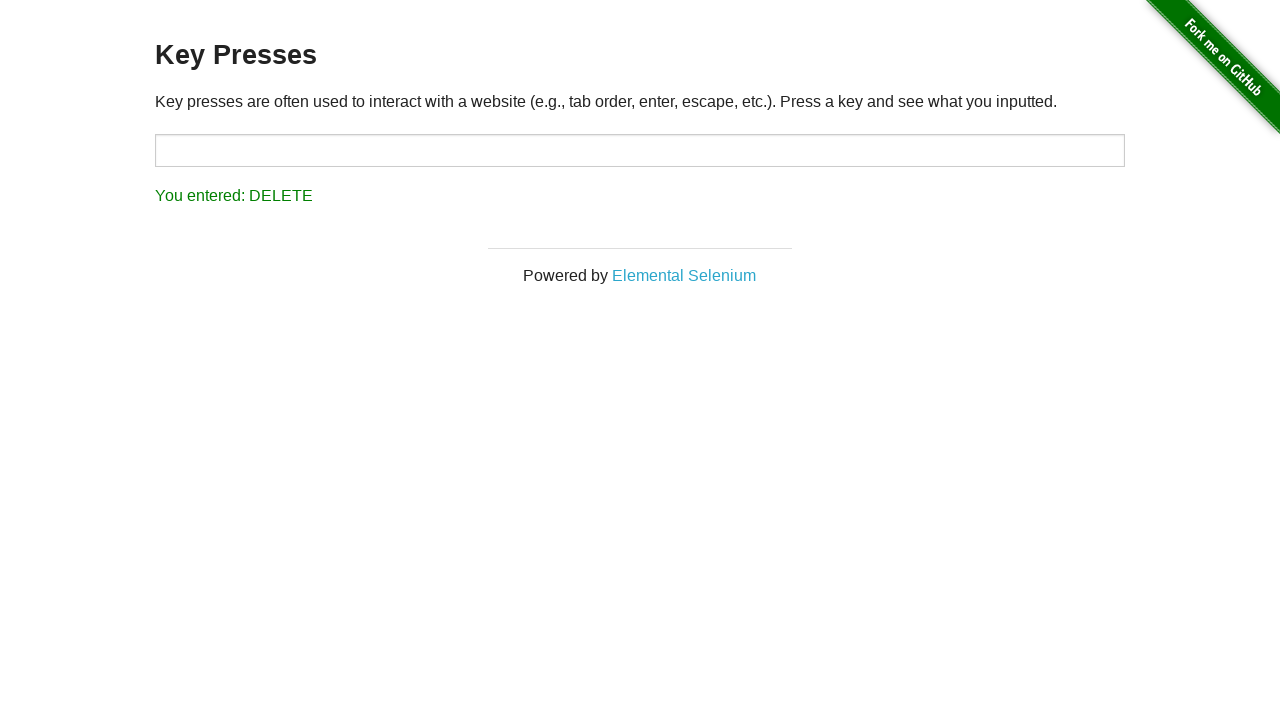